Tests that marking a todo as completed while filtering by 'All' keeps it visible with completed styling

Starting URL: https://todomvc.com/examples/typescript-angular/#/

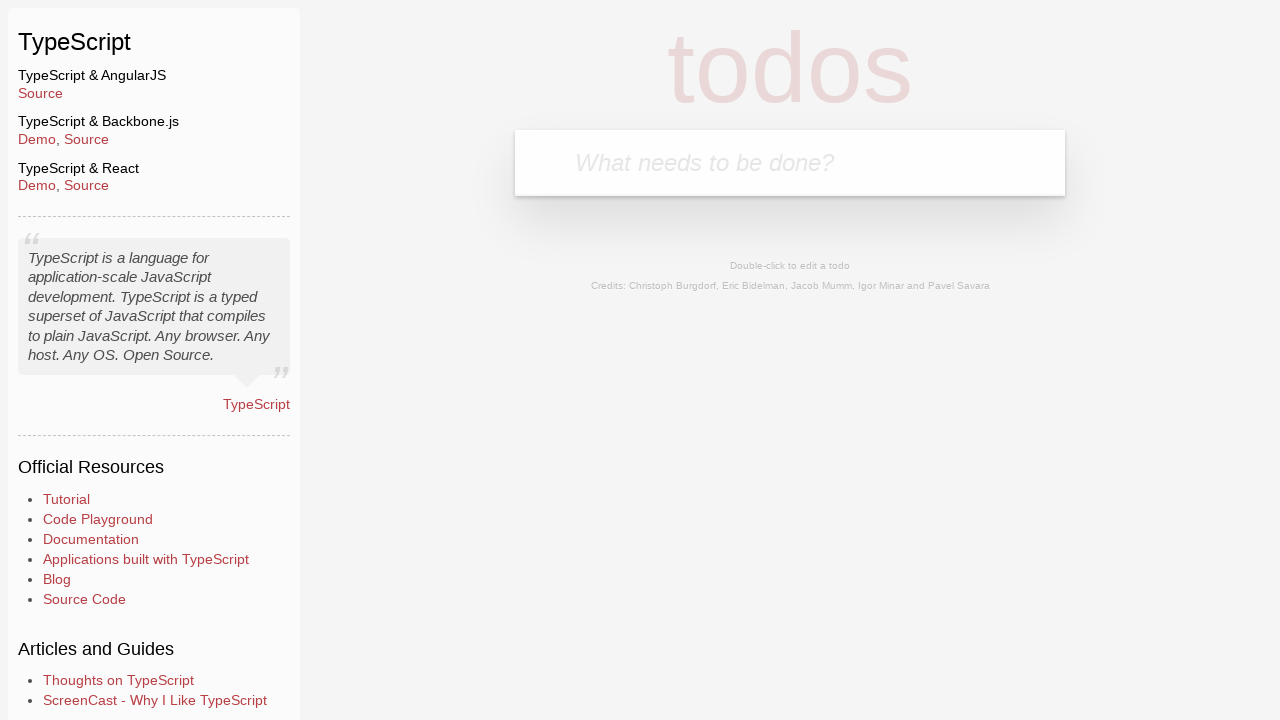

Filled new todo input with 'Example1' on .new-todo
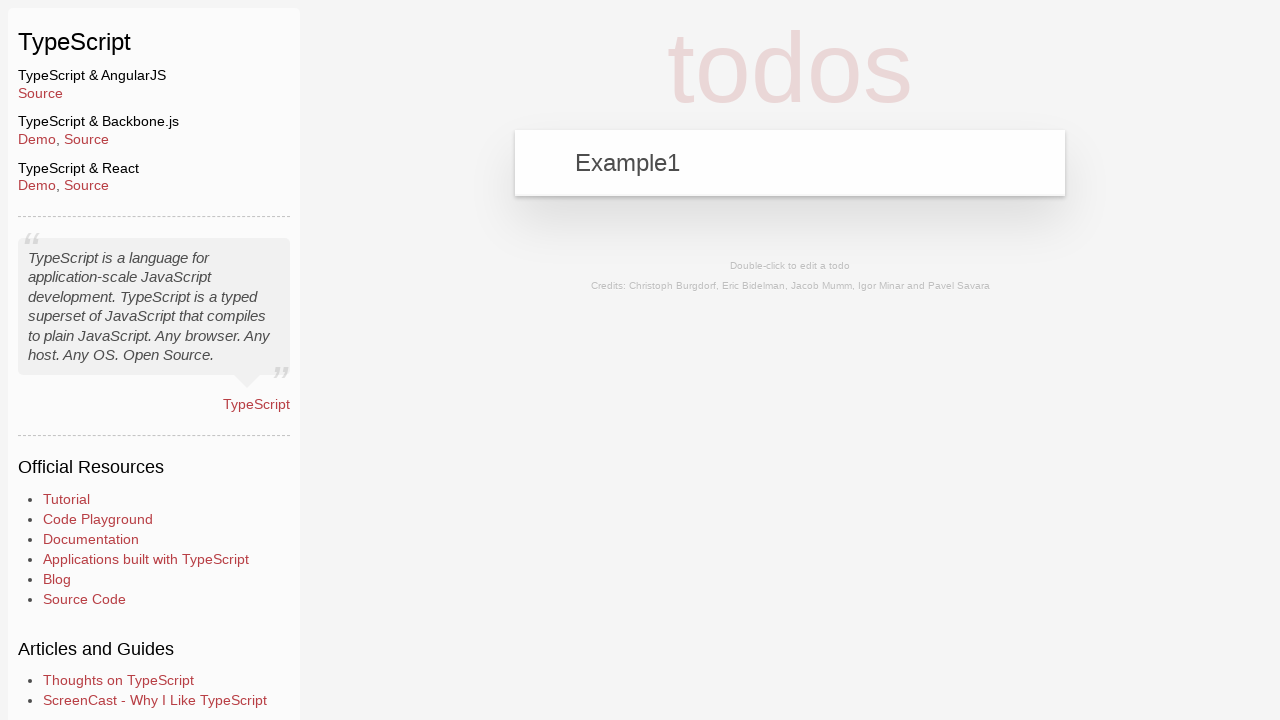

Pressed Enter to add the todo on .new-todo
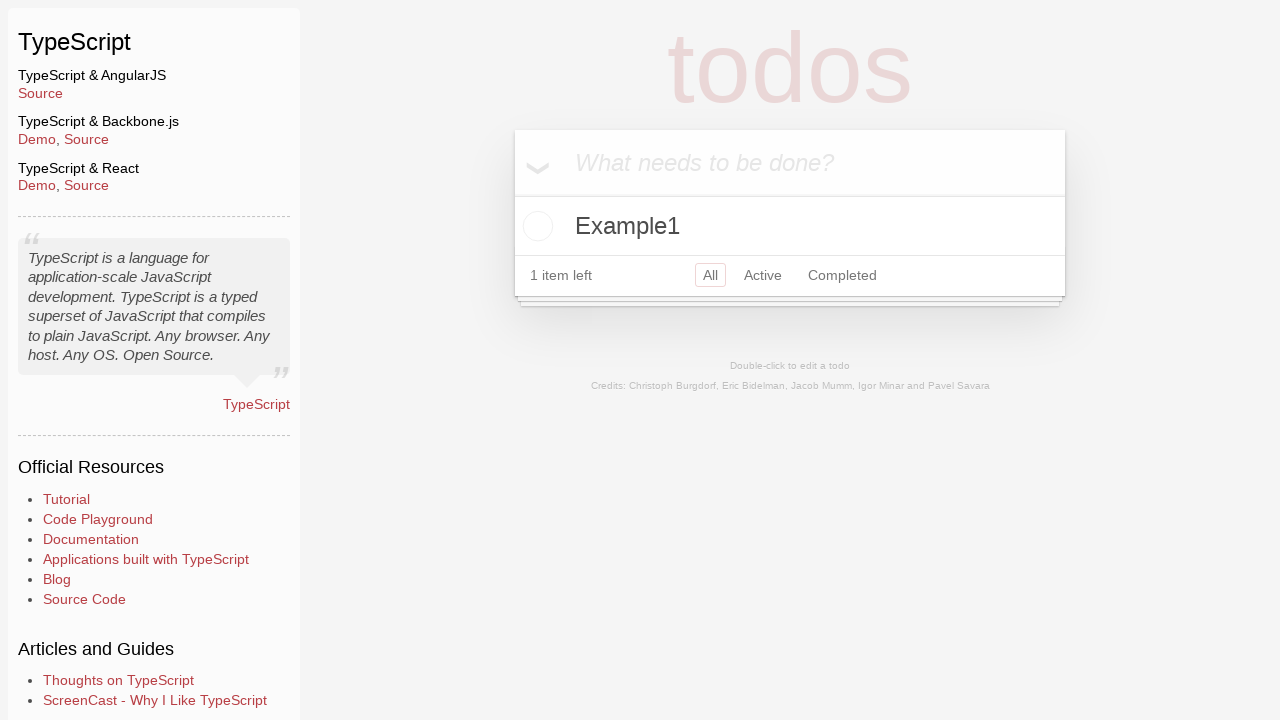

Clicked 'All' filter button at (710, 275) on a:has-text('All')
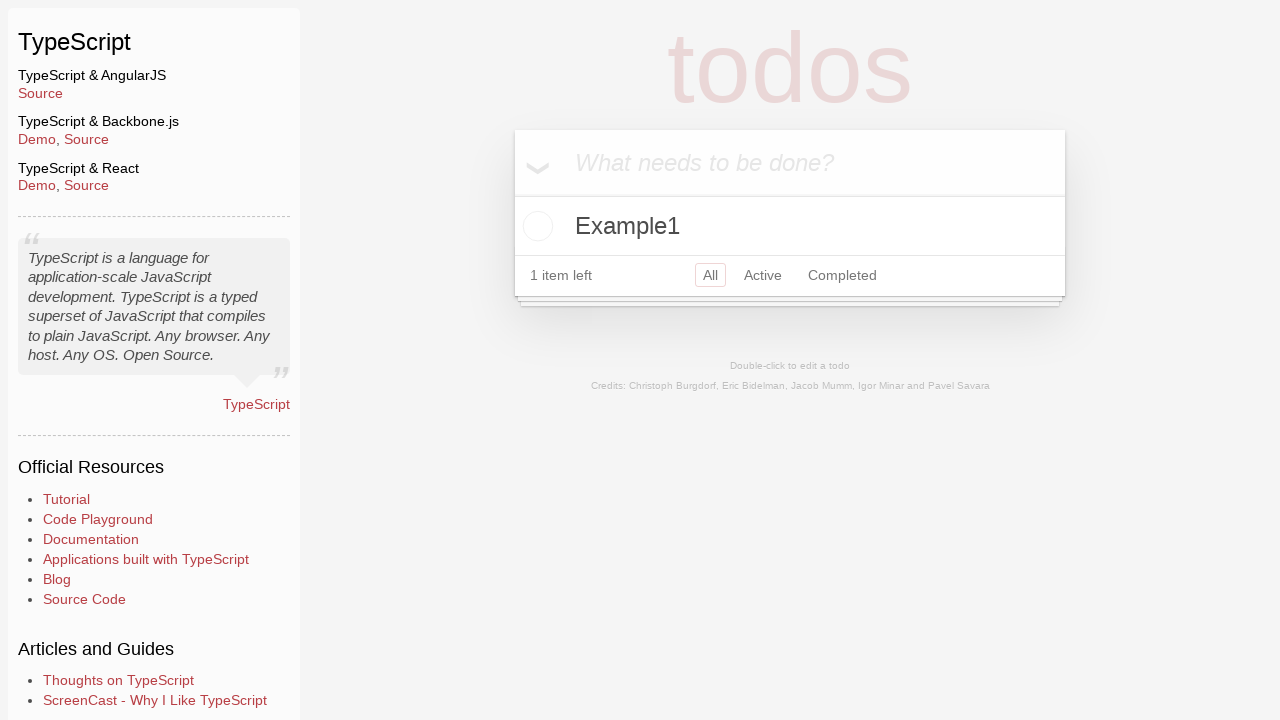

Clicked toggle checkbox to mark todo as completed at (535, 226) on li:has-text('Example1') .toggle
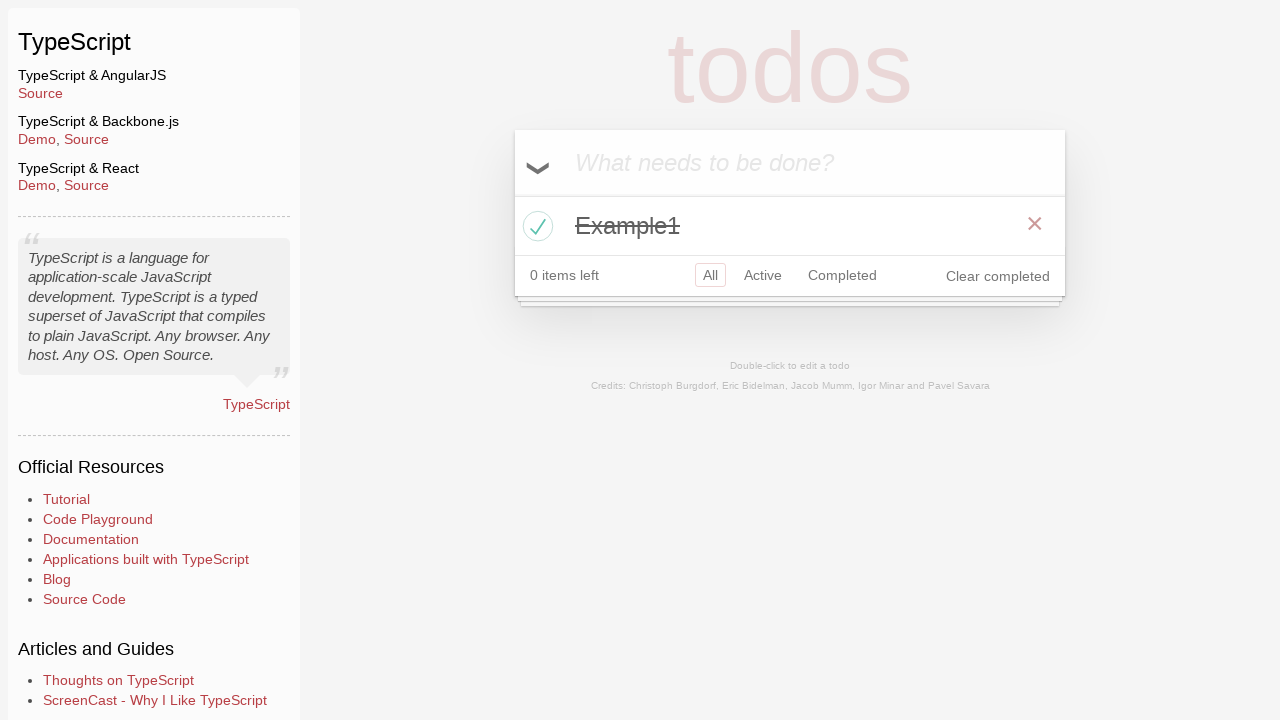

Verified todo is still visible with completed styling
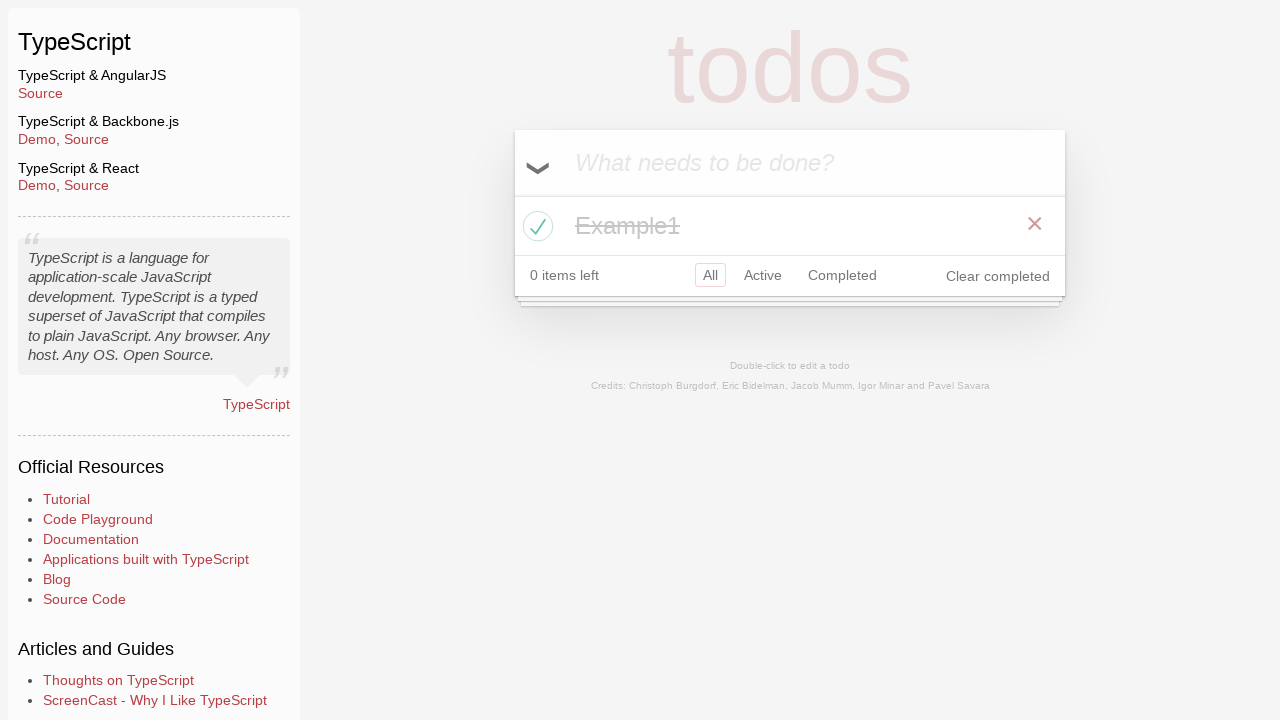

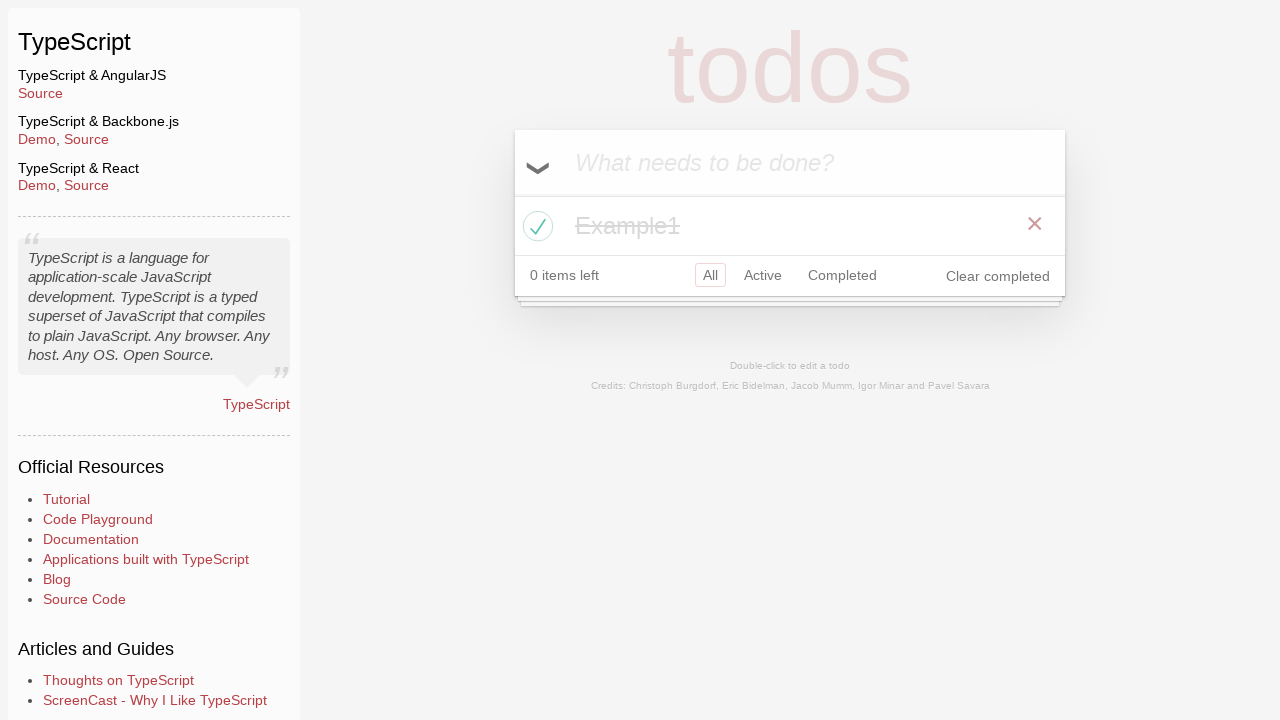